Tests editing a todo item by double-clicking, changing text, and pressing Enter

Starting URL: https://demo.playwright.dev/todomvc

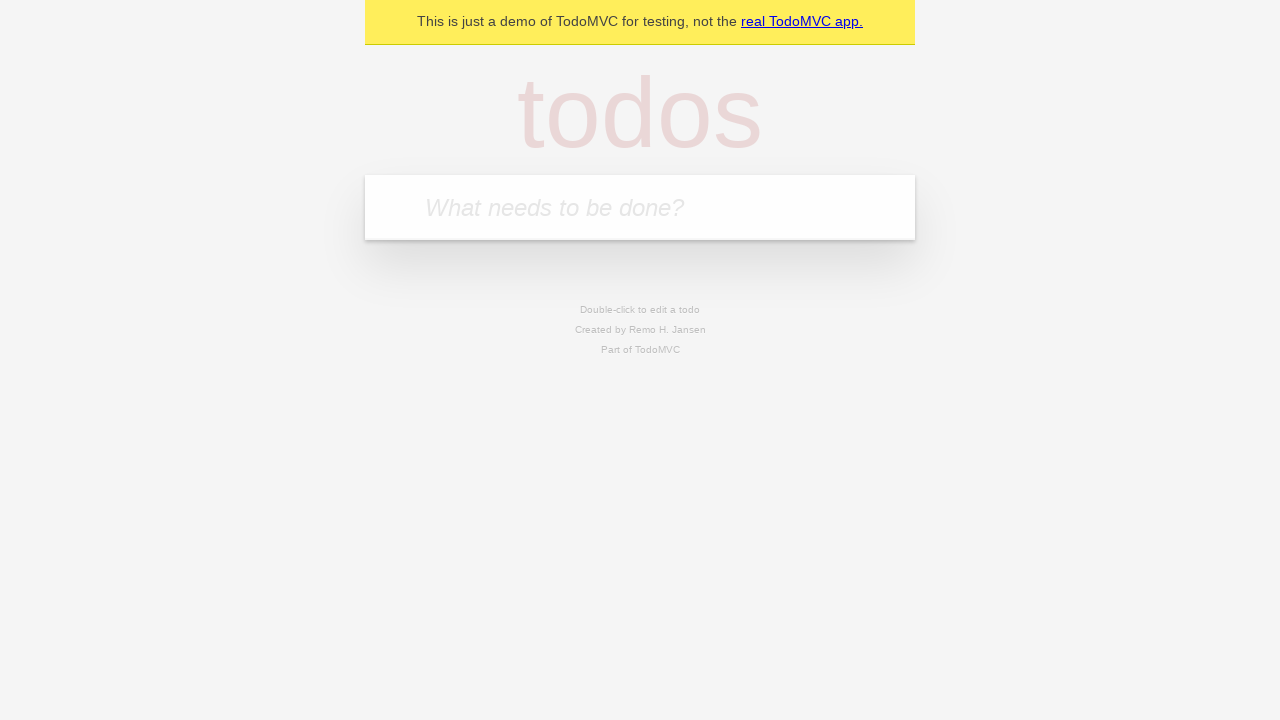

Filled todo input with 'buy some cheese' on internal:attr=[placeholder="What needs to be done?"i]
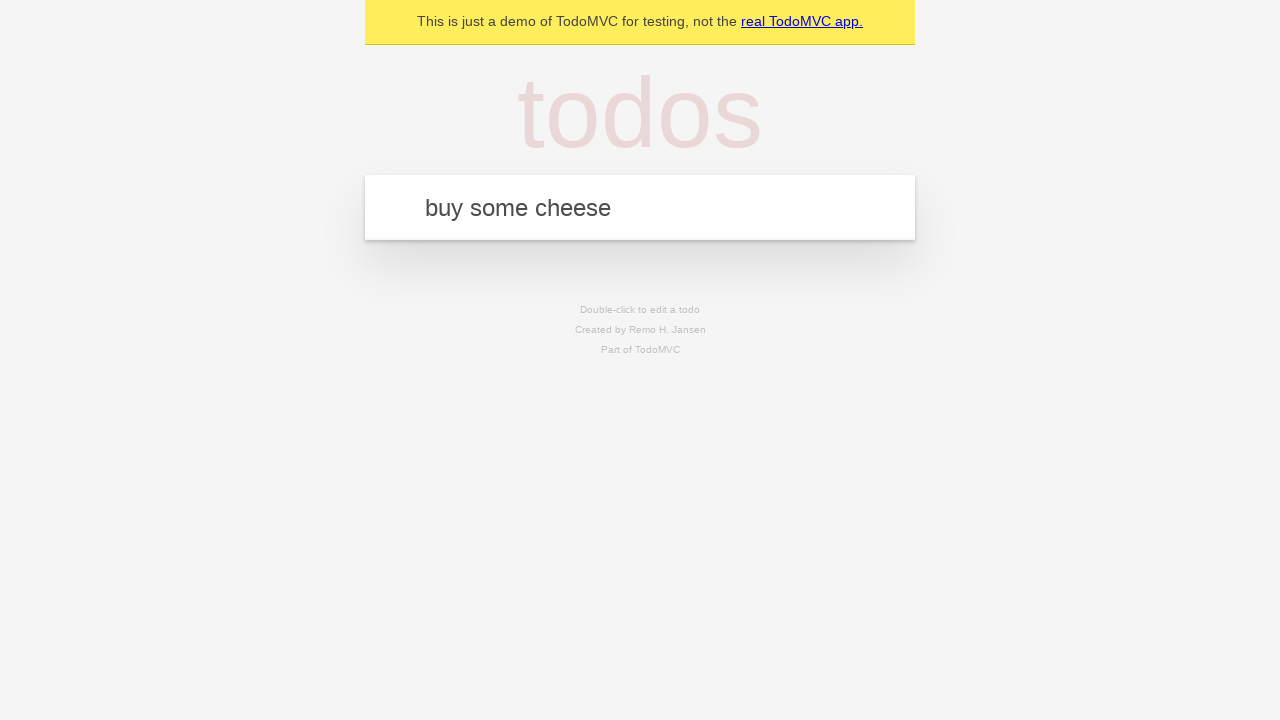

Pressed Enter to create todo 'buy some cheese' on internal:attr=[placeholder="What needs to be done?"i]
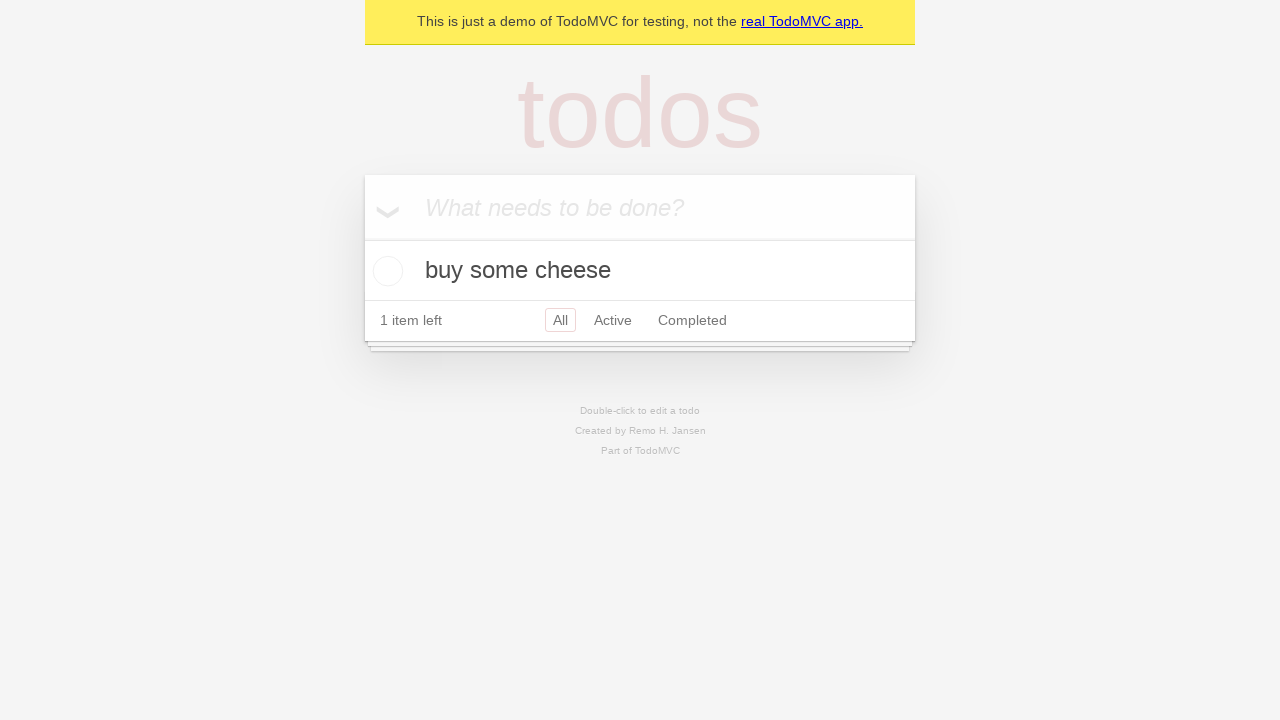

Filled todo input with 'feed the cat' on internal:attr=[placeholder="What needs to be done?"i]
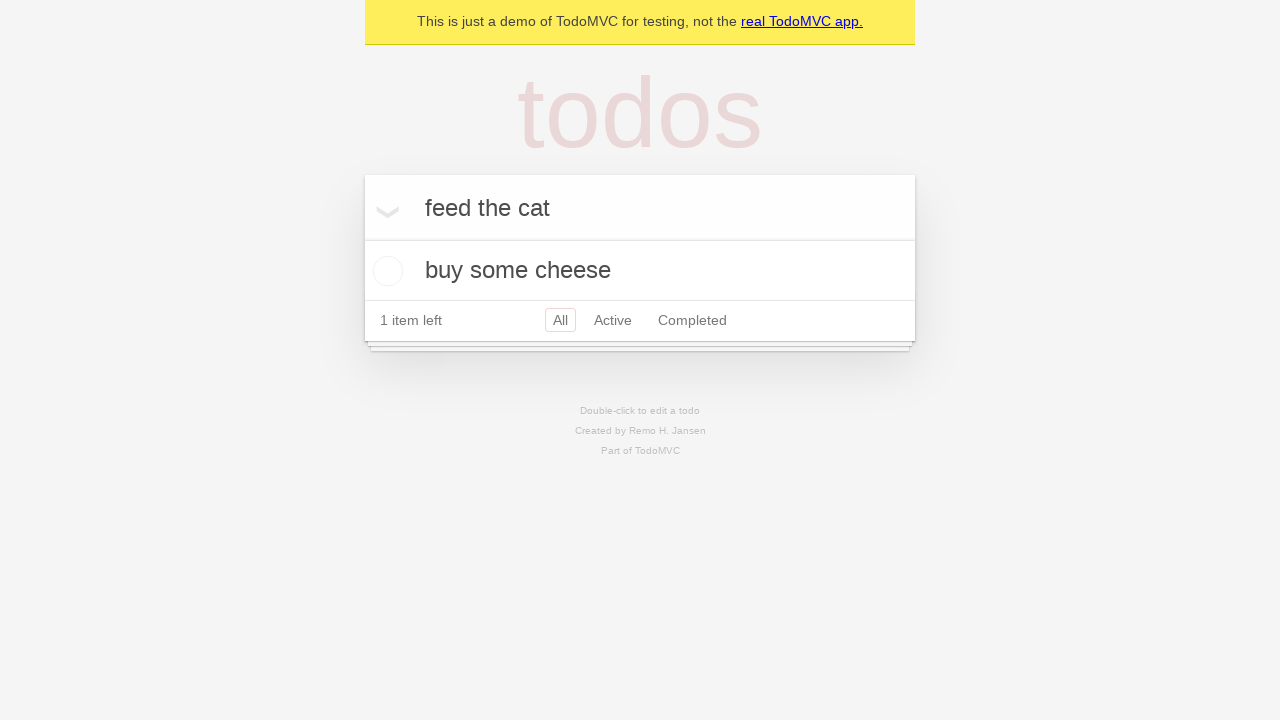

Pressed Enter to create todo 'feed the cat' on internal:attr=[placeholder="What needs to be done?"i]
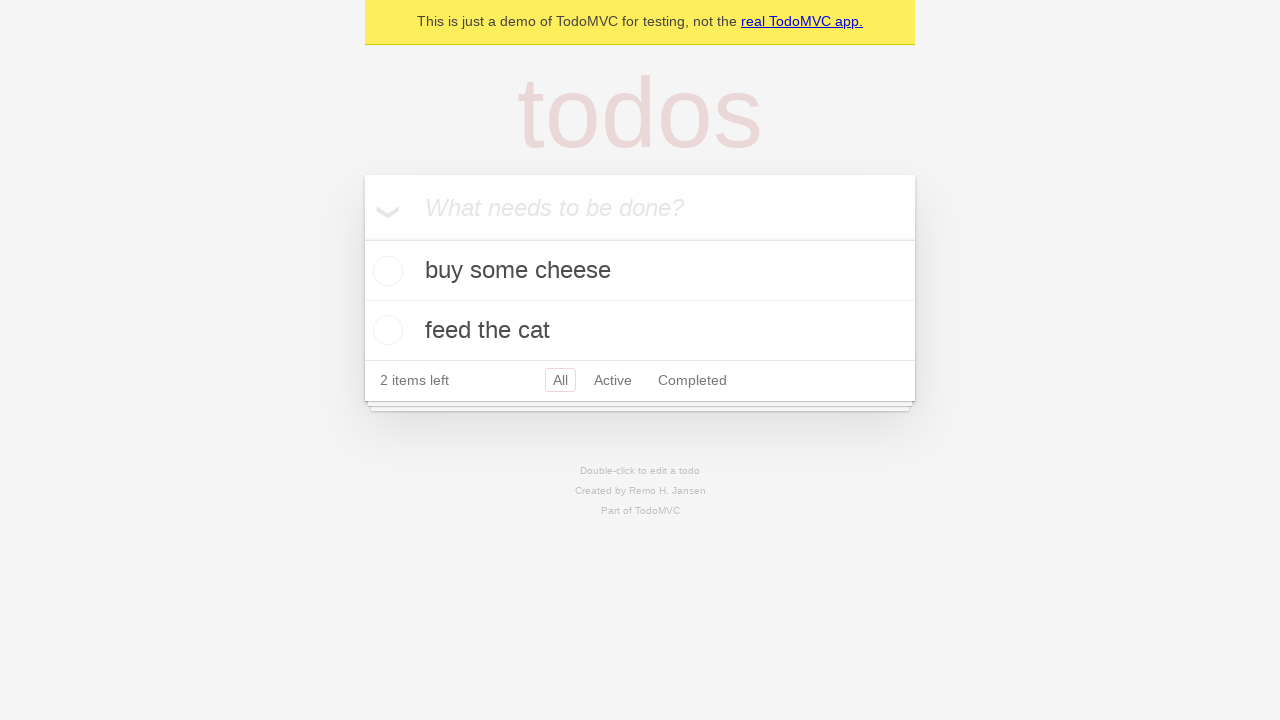

Filled todo input with 'book a doctors appointment' on internal:attr=[placeholder="What needs to be done?"i]
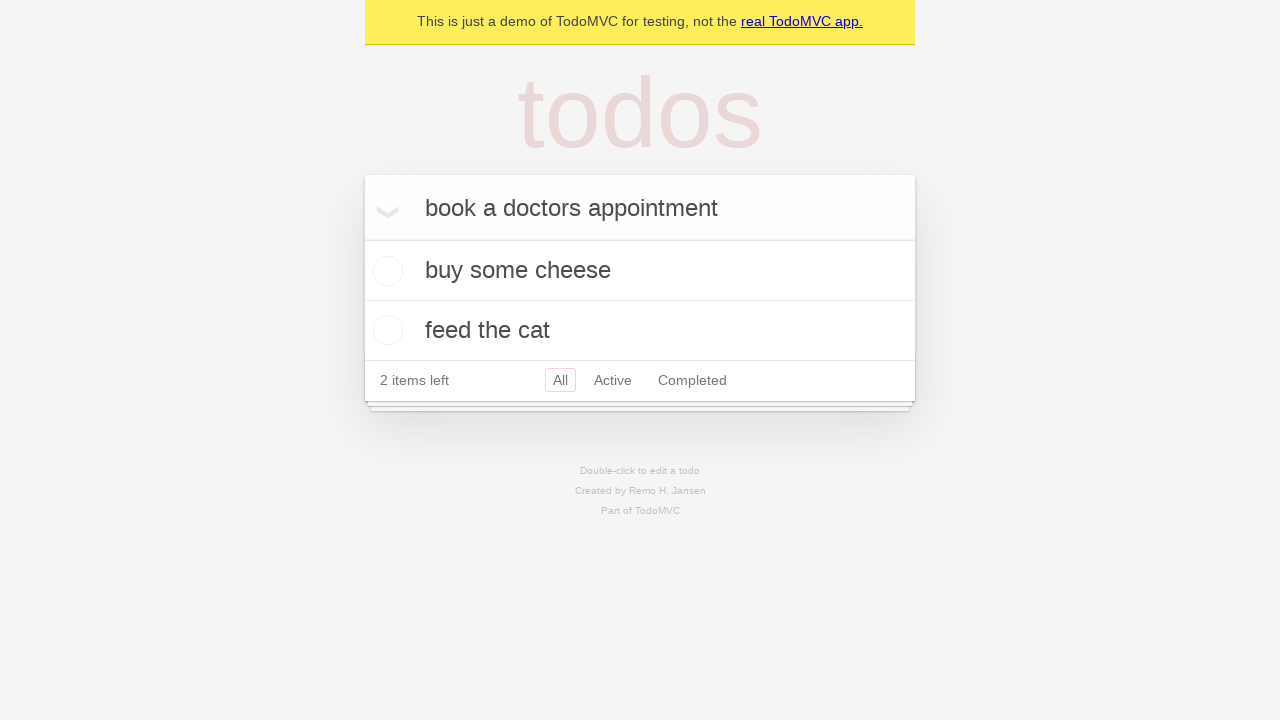

Pressed Enter to create todo 'book a doctors appointment' on internal:attr=[placeholder="What needs to be done?"i]
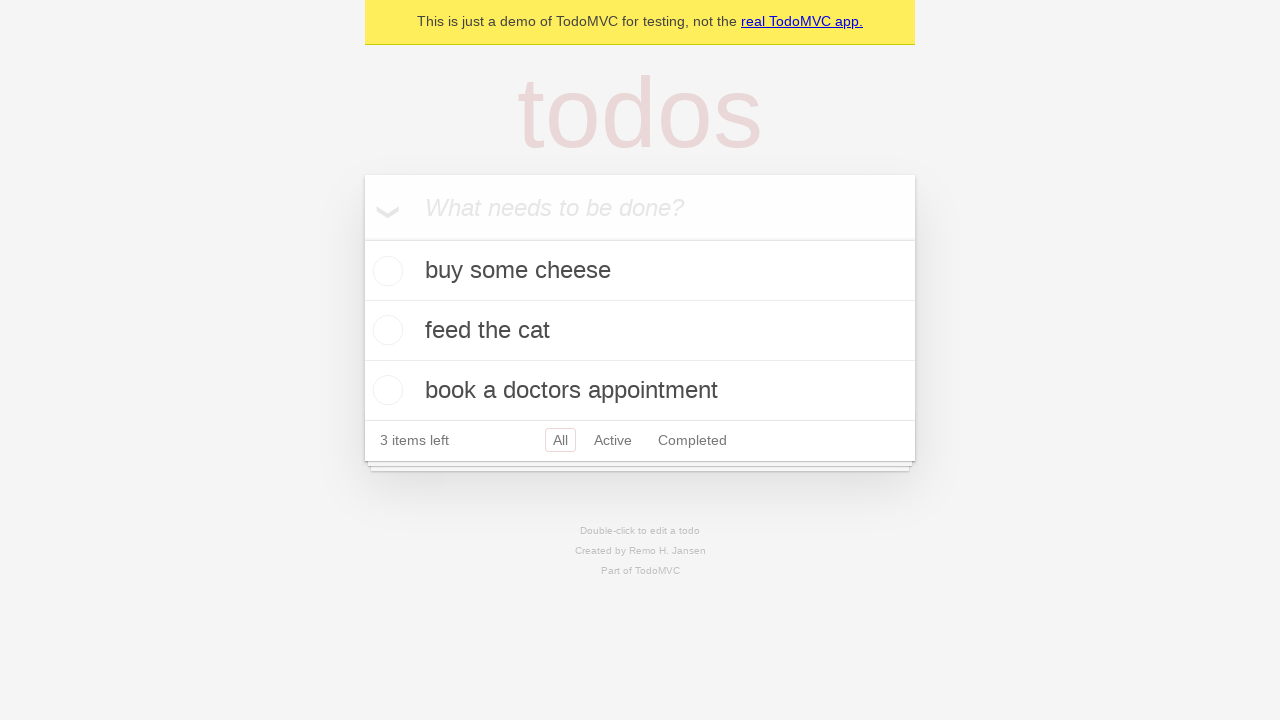

Waited for all 3 todo items to load
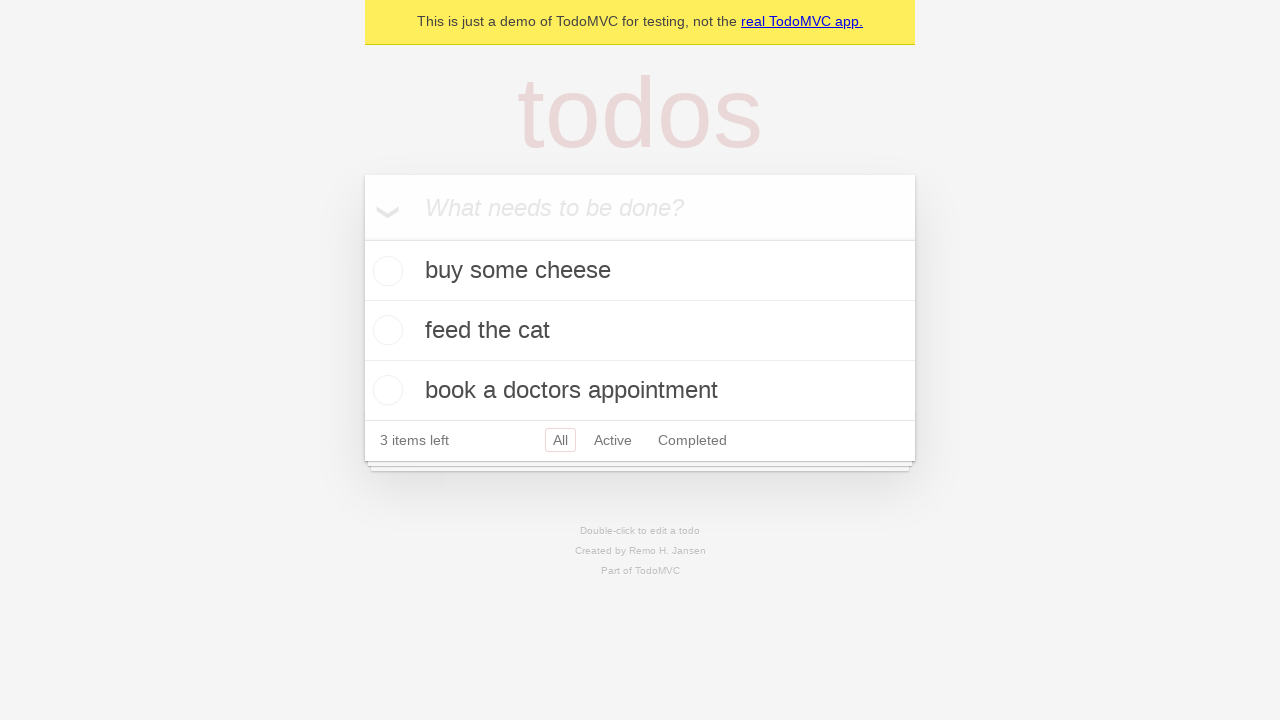

Double-clicked second todo item to enter edit mode at (640, 331) on [data-testid='todo-item'] >> nth=1
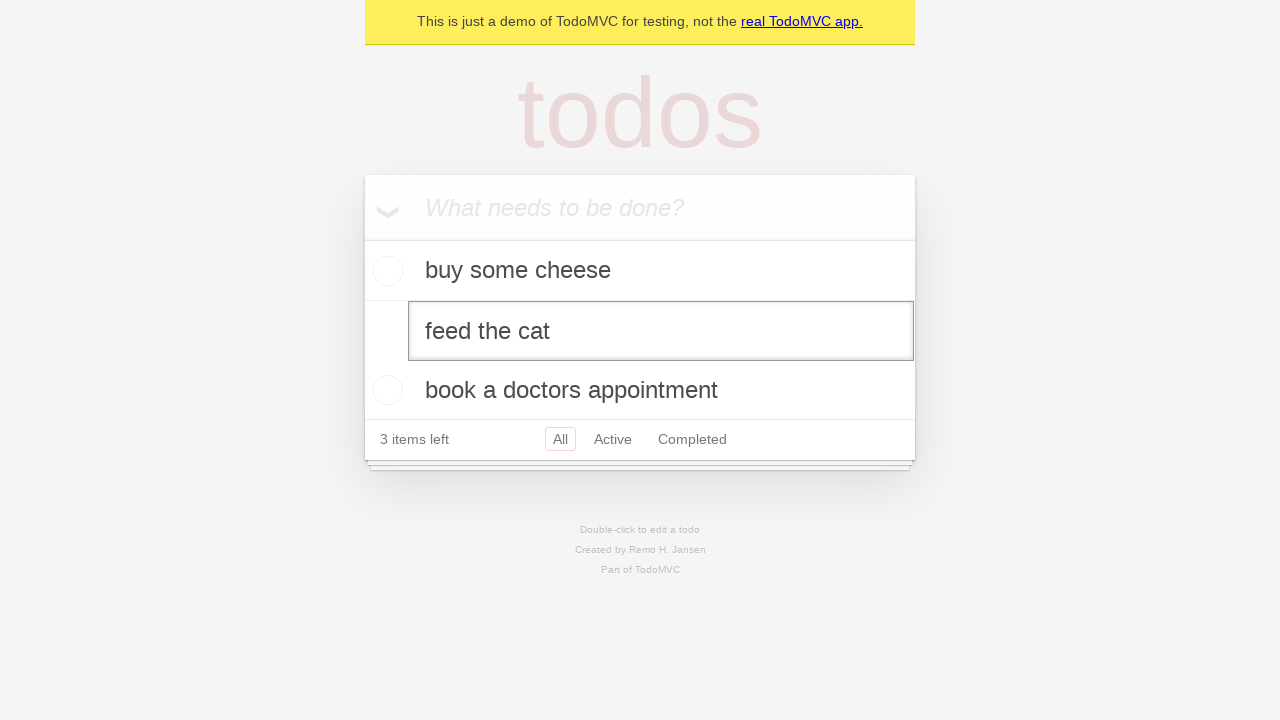

Filled edit field with new text 'buy some sausages' on [data-testid='todo-item'] >> nth=1 >> internal:role=textbox[name="Edit"i]
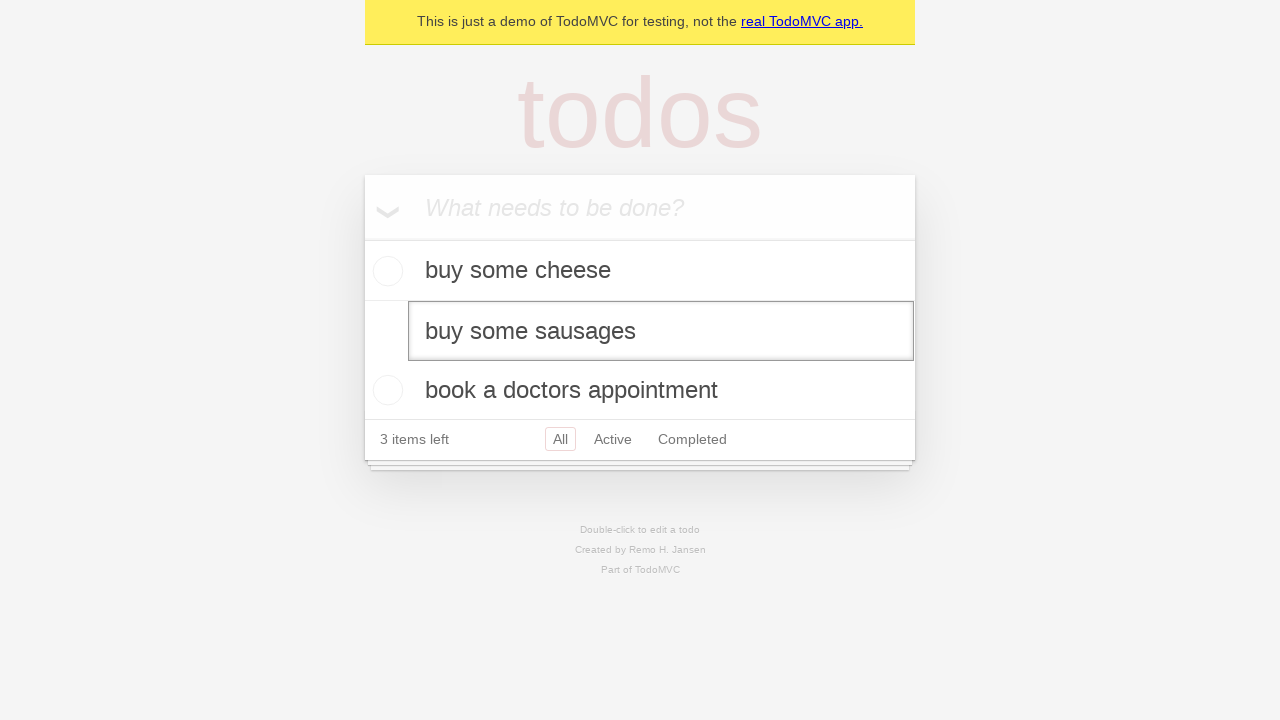

Pressed Enter to save edited todo item on [data-testid='todo-item'] >> nth=1 >> internal:role=textbox[name="Edit"i]
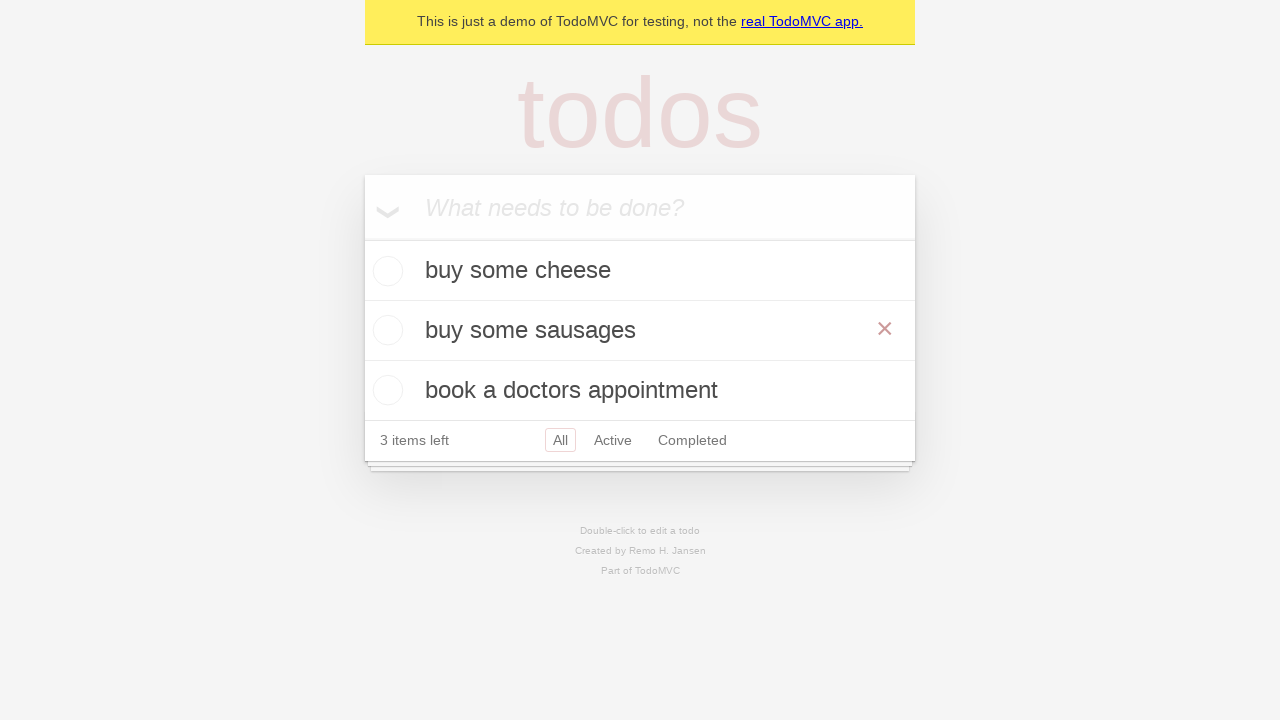

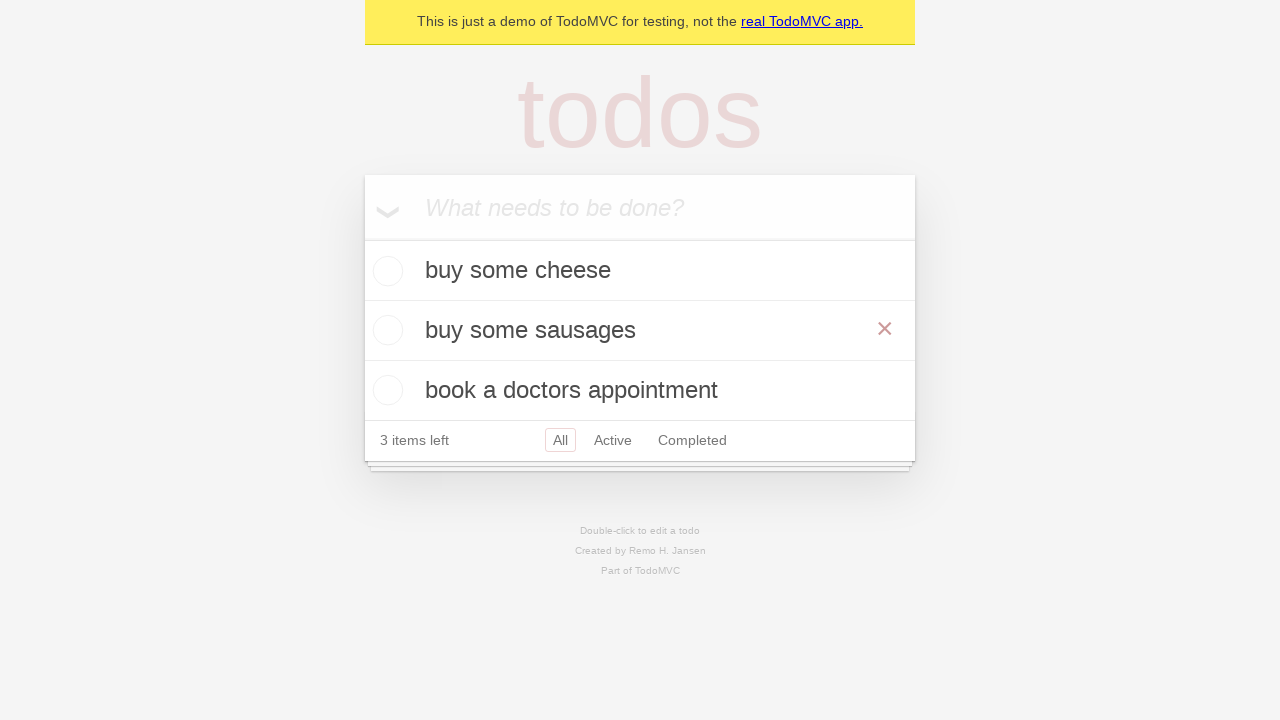